Tests the text-box form with CSV-provided data including name, email, and two address fields, then verifies the output displays all submitted information

Starting URL: https://demoqa.com/text-box

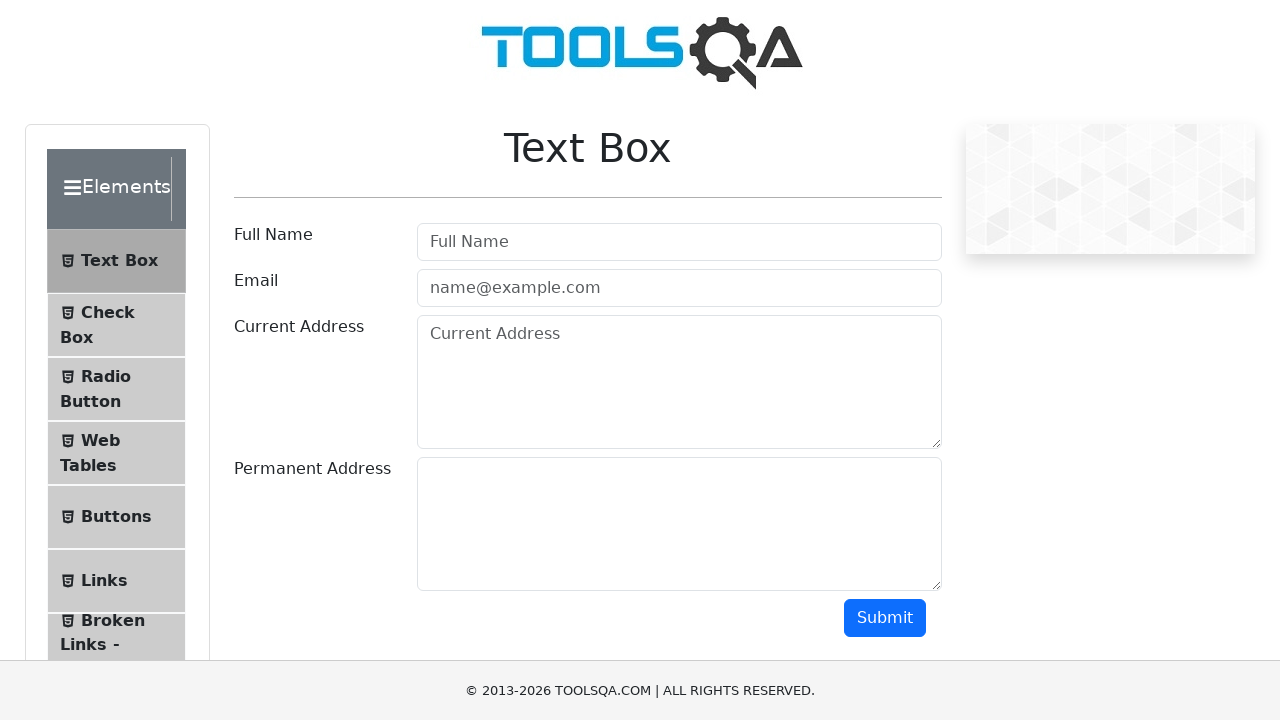

Filled user name field with 'Marina' on #userName
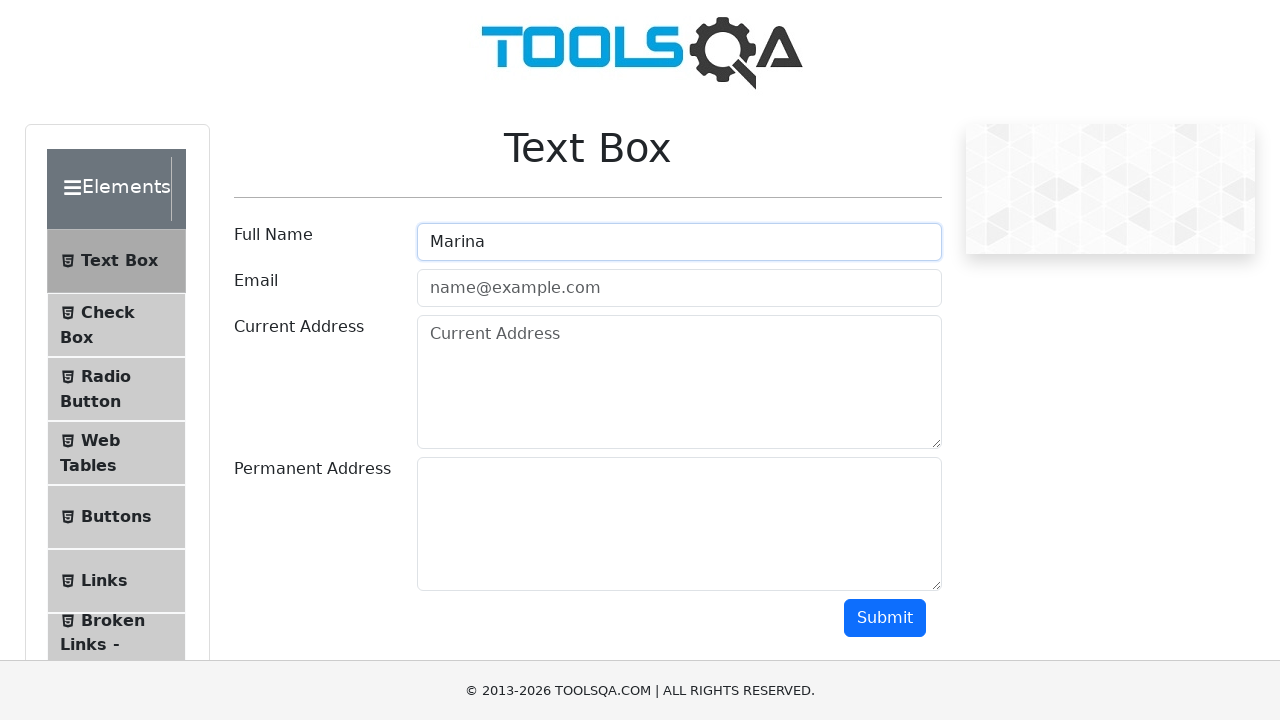

Filled email field with 'mari@rom.eu' on #userEmail
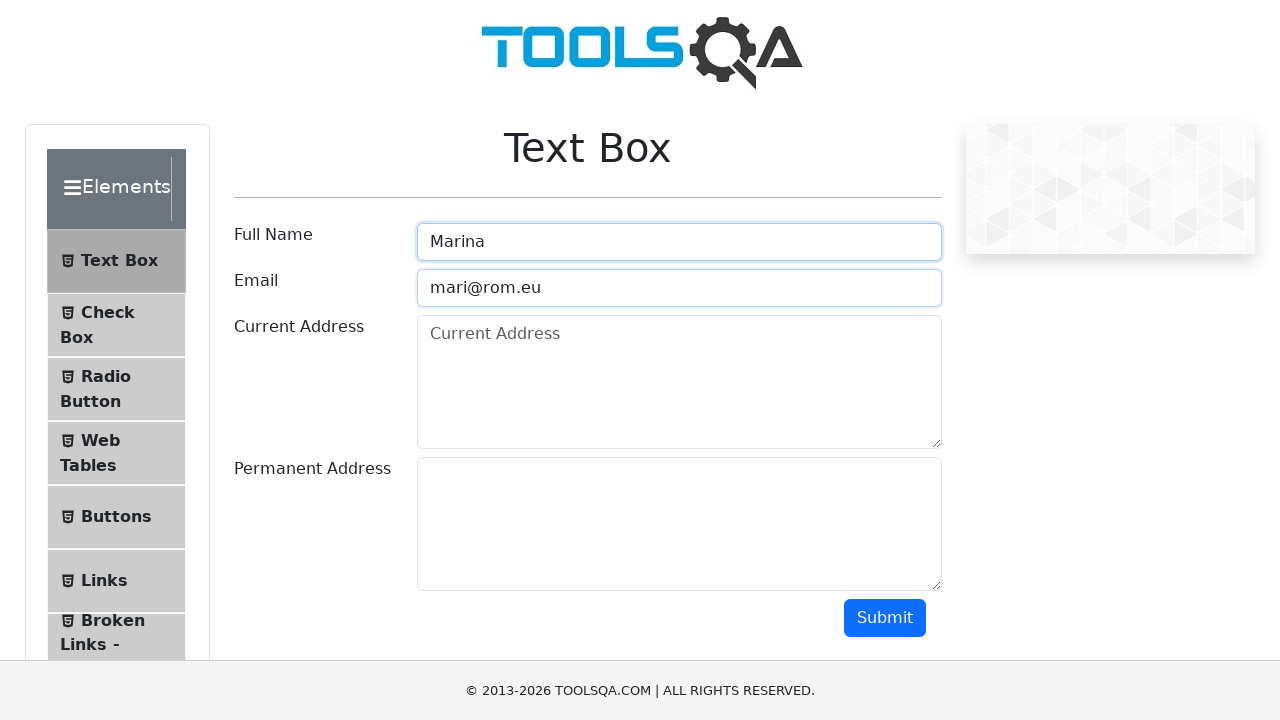

Filled current address field with 'Address, address Moscow' on #currentAddress
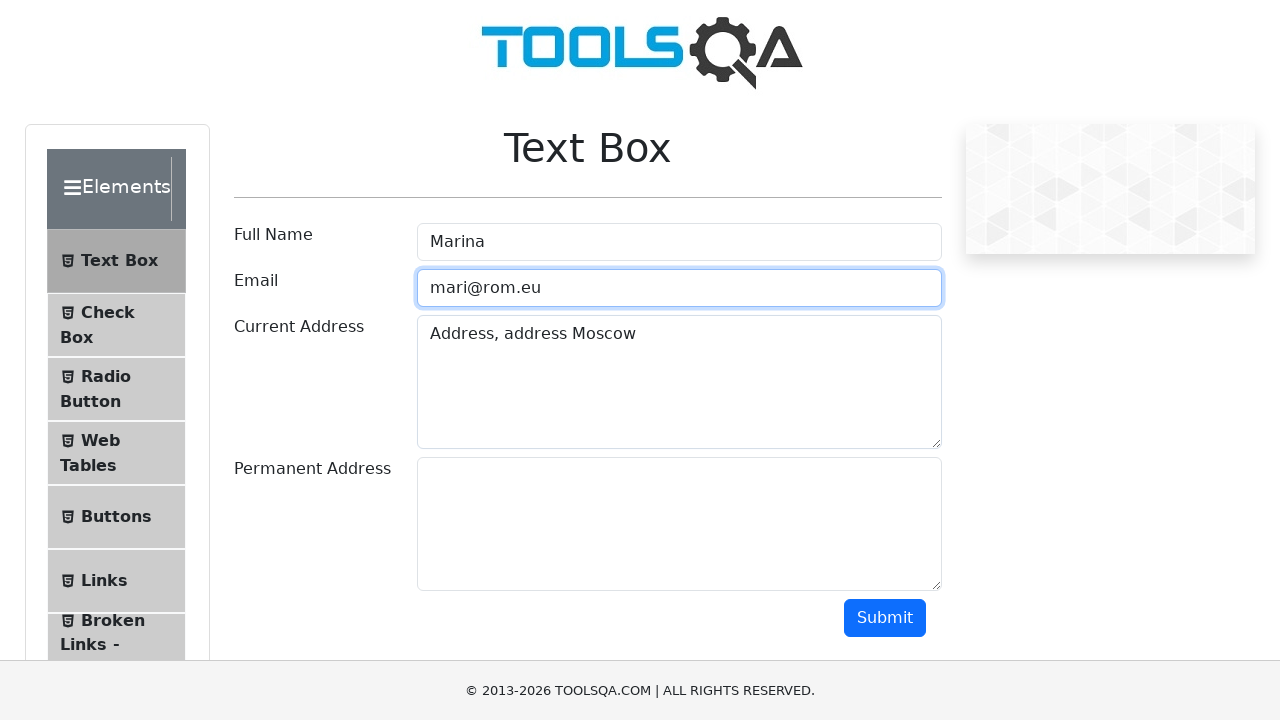

Filled permanent address field with 'Address, address Yekaterinburg' on #permanentAddress
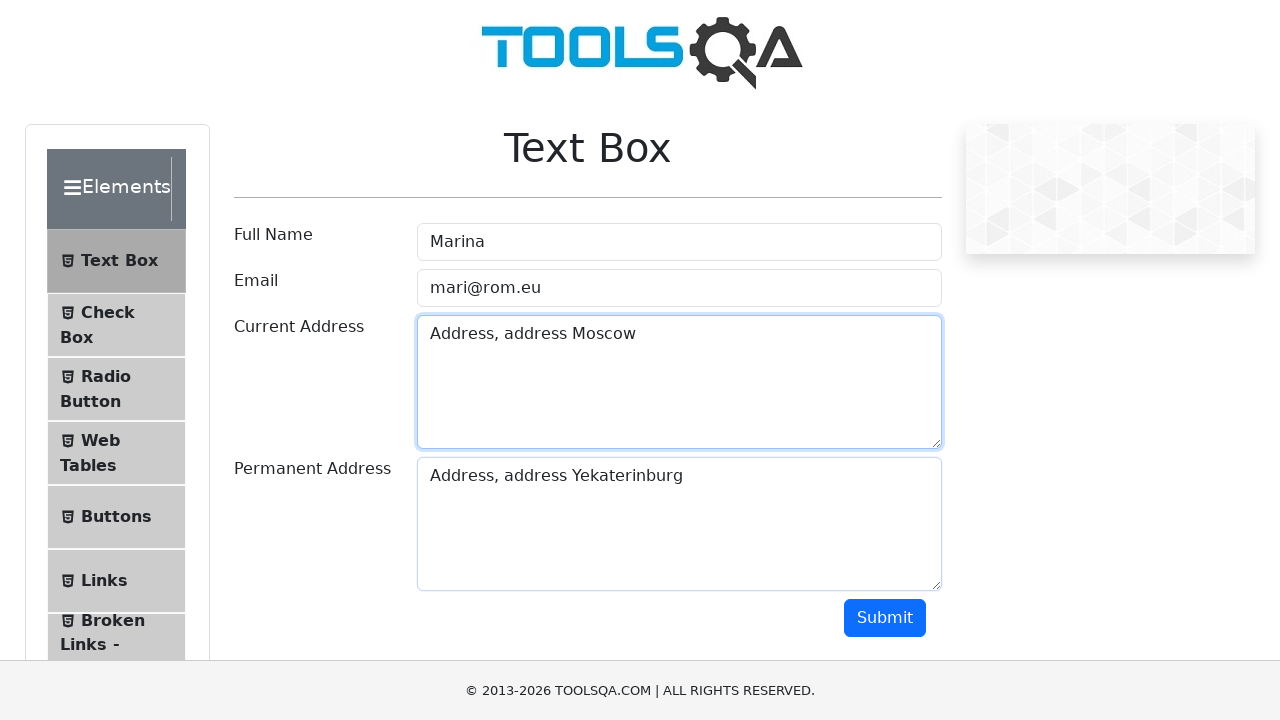

Clicked Submit button to submit form at (885, 618) on #submit
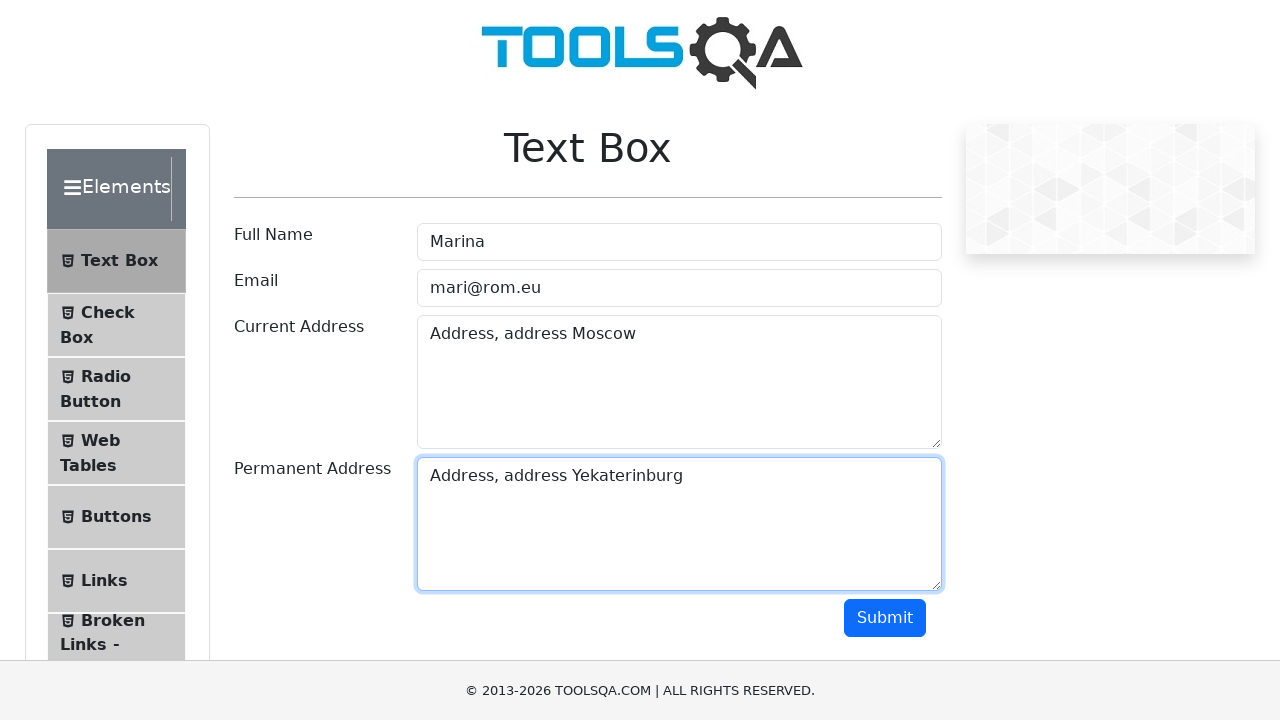

Verified output section is visible with all submitted information
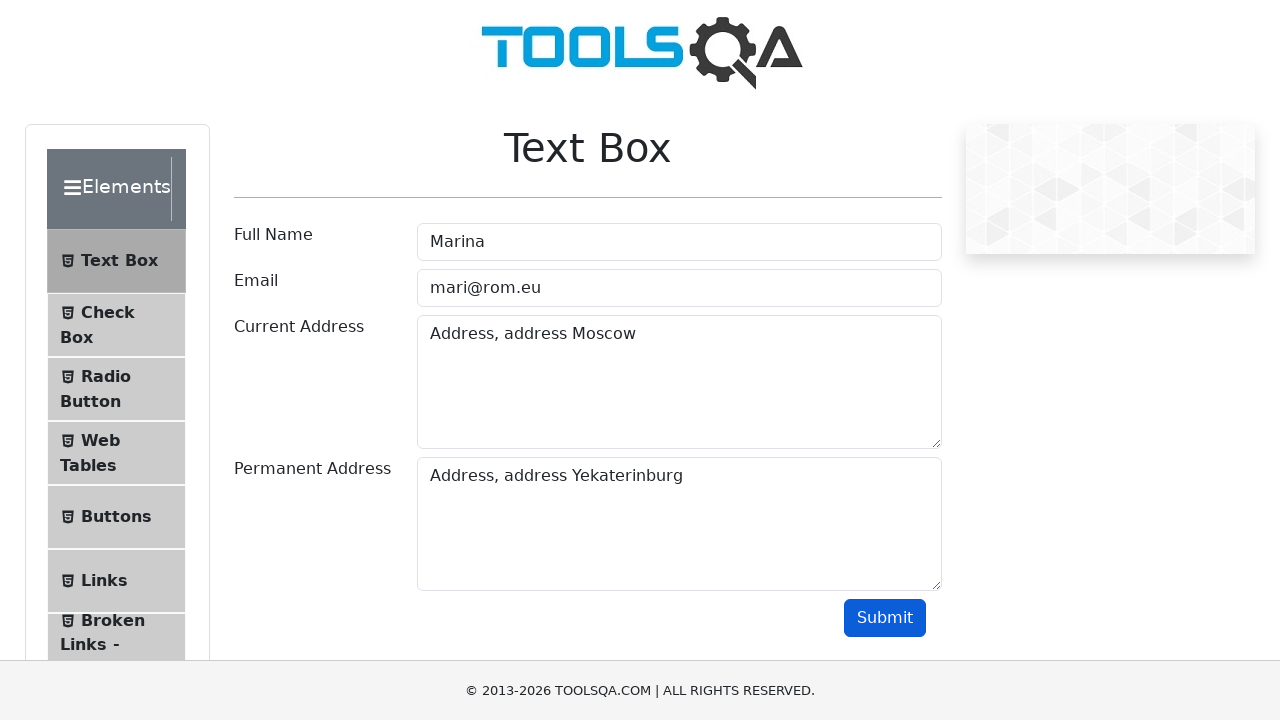

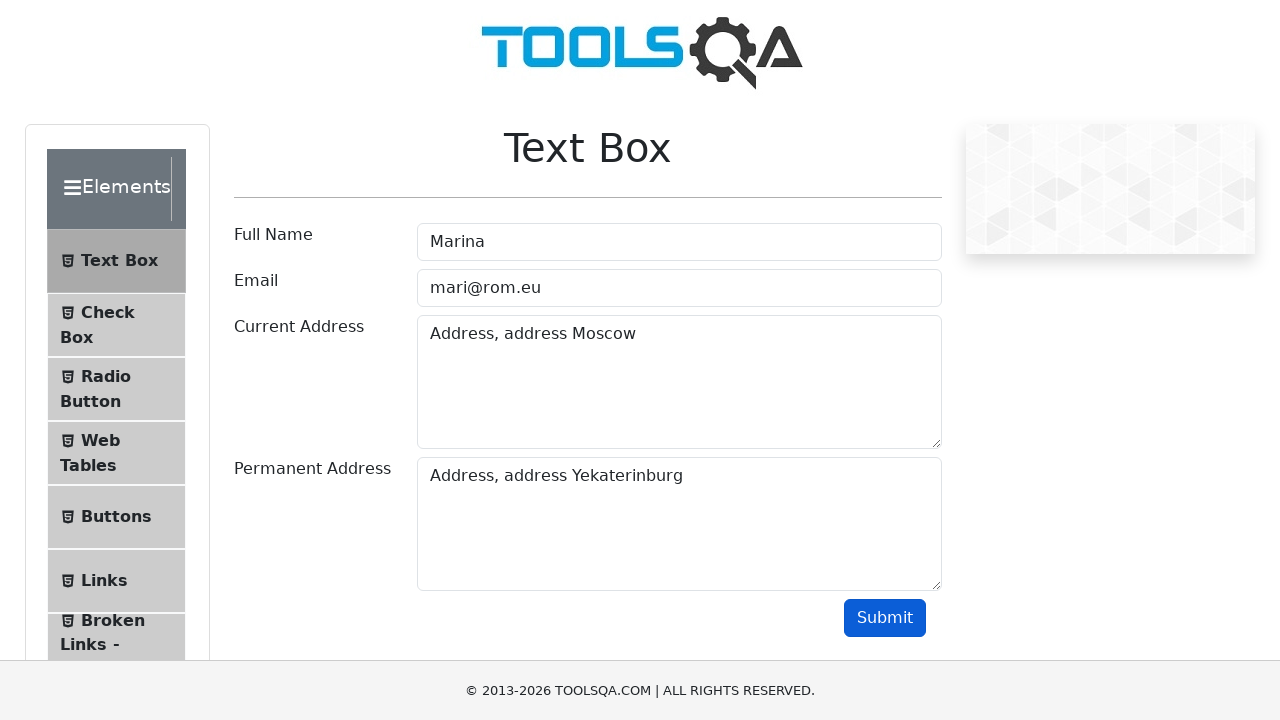